Tests mouse hover functionality by hovering over a user avatar image to reveal a hidden profile link, then clicking on the "View profile" link

Starting URL: https://the-internet.herokuapp.com/hovers

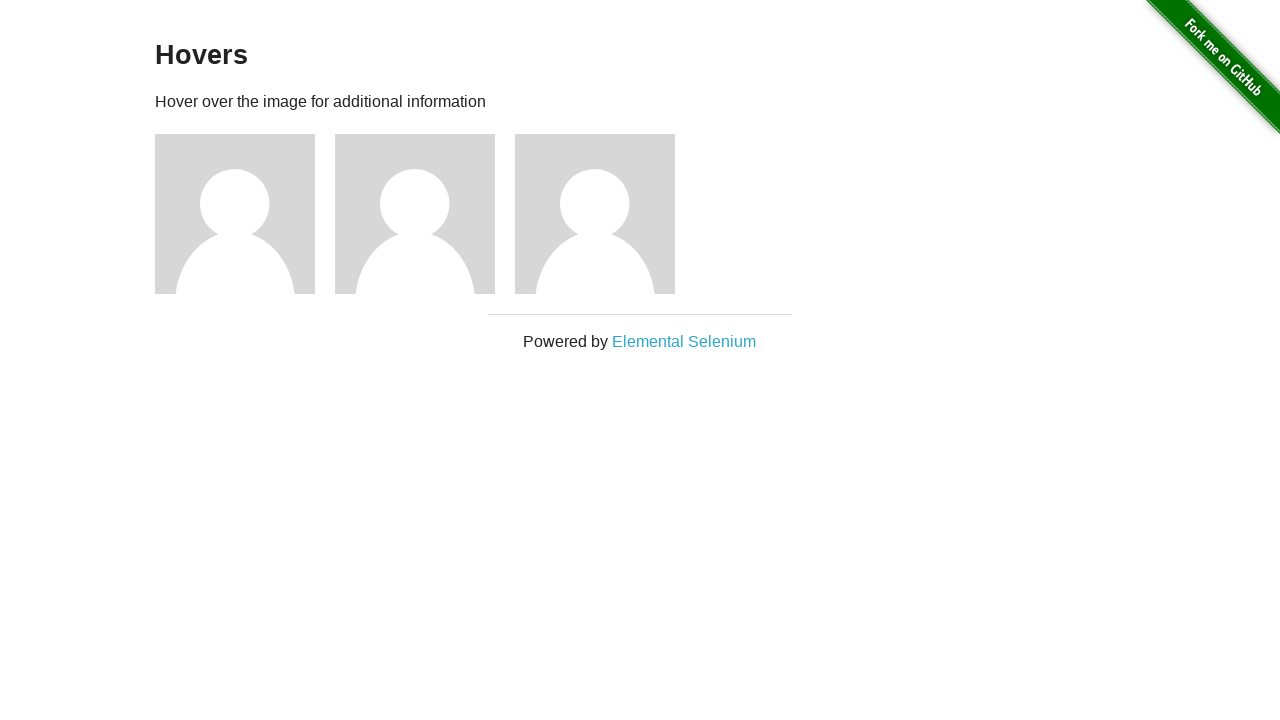

Navigated to hovers page
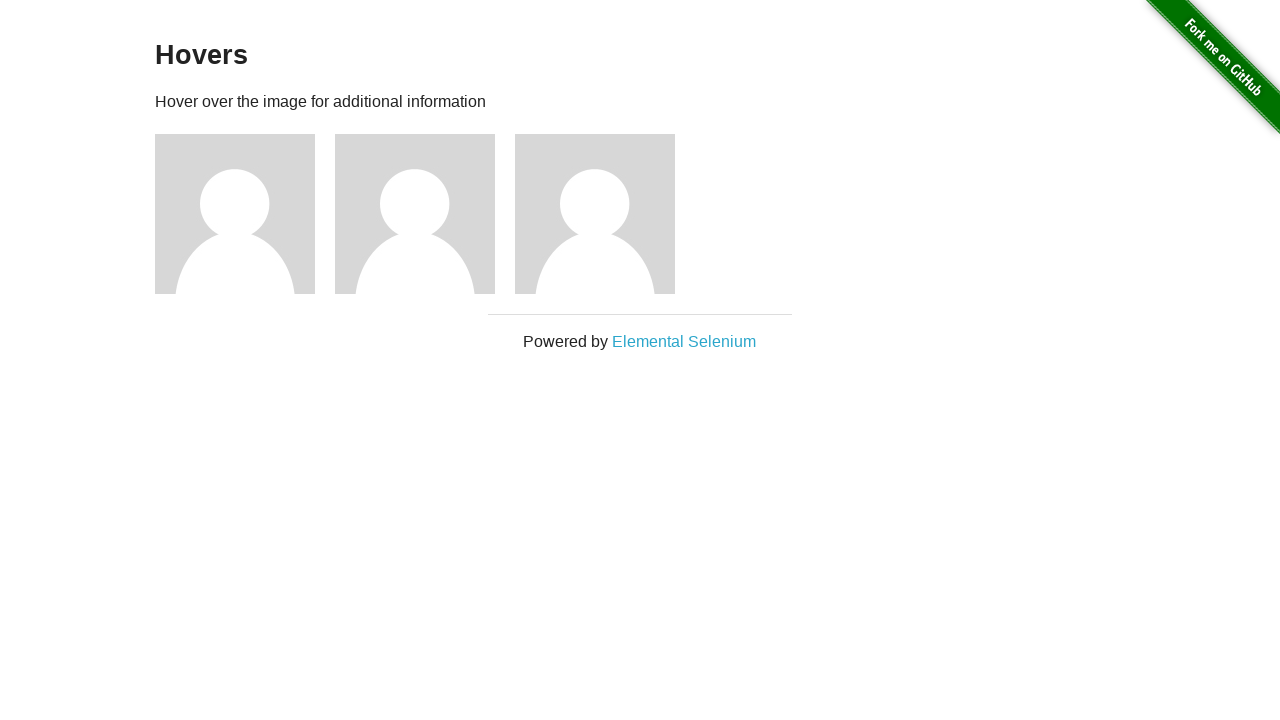

Hovered over first user avatar image to reveal hidden profile link at (235, 214) on (//img[@alt='User Avatar'])[1]
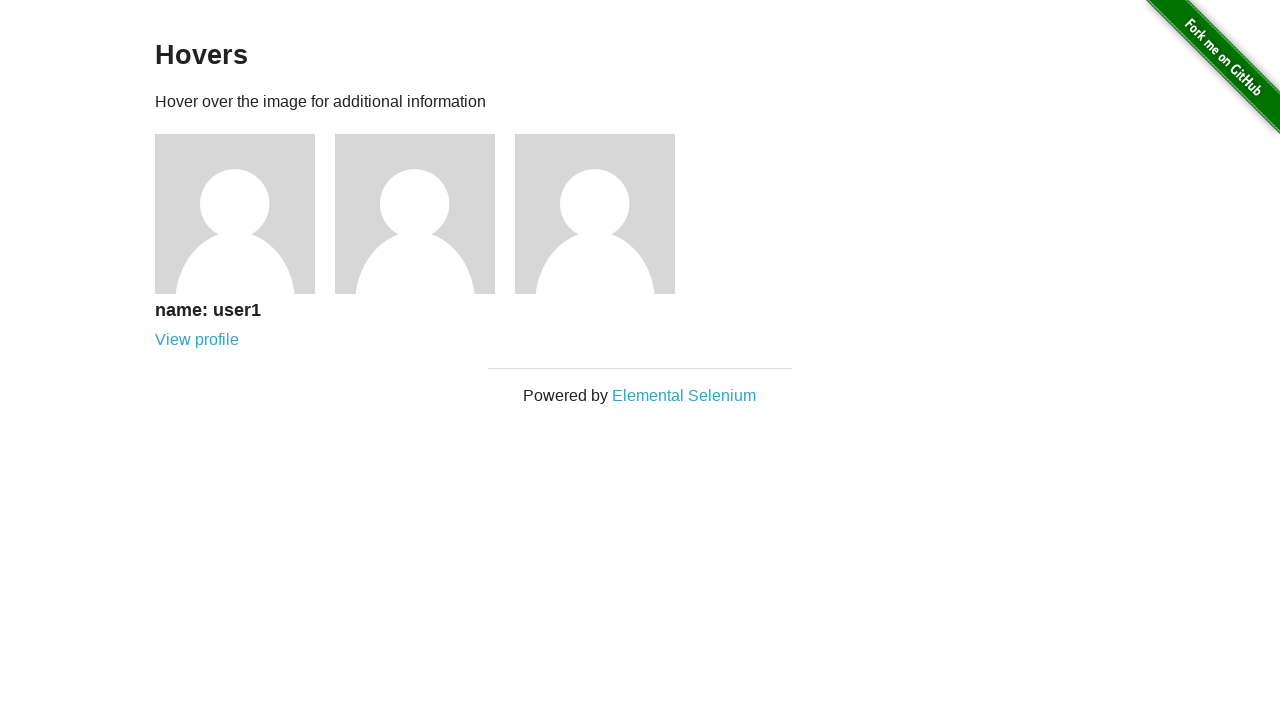

Clicked on 'View profile' link at (197, 340) on (//a[text()='View profile'])[1]
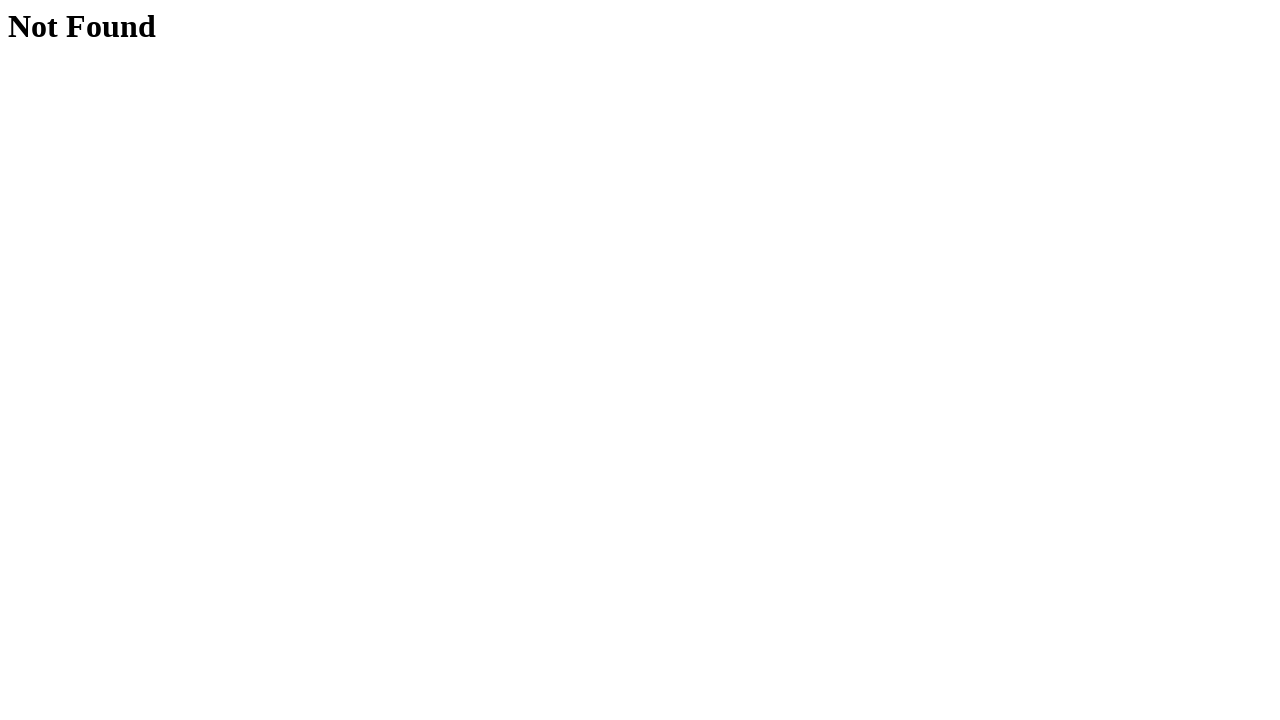

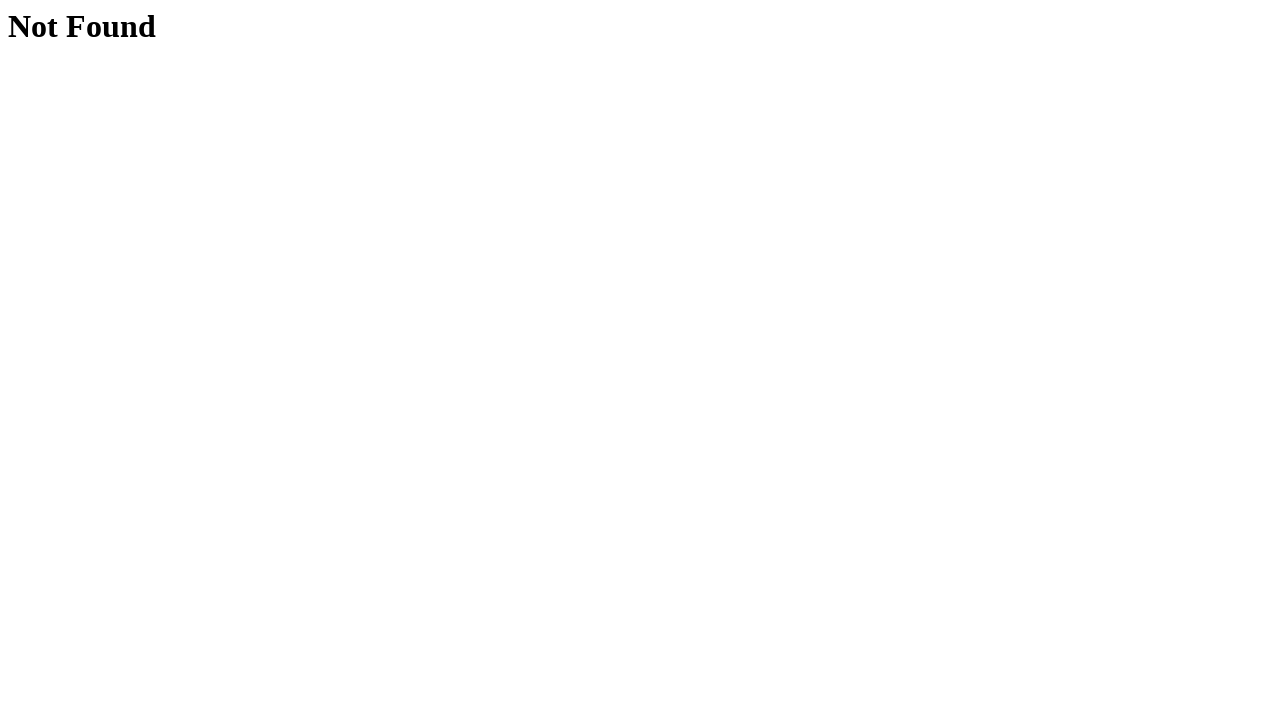